Tests double-click functionality on W3Schools demo page by clearing a text field, entering text, and double-clicking a button to copy the text

Starting URL: https://www.w3schools.com/tags/tryit.asp?filename=tryhtml5_ev_ondblclick3

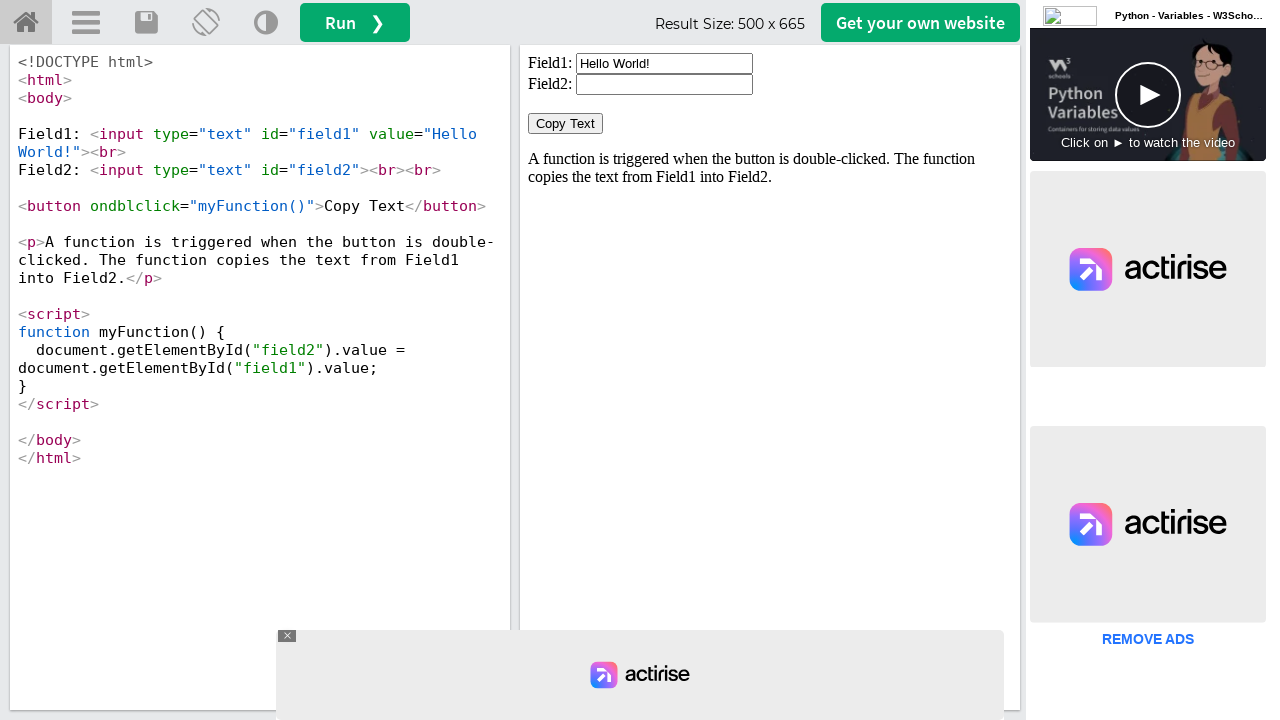

Located iframe containing the demo
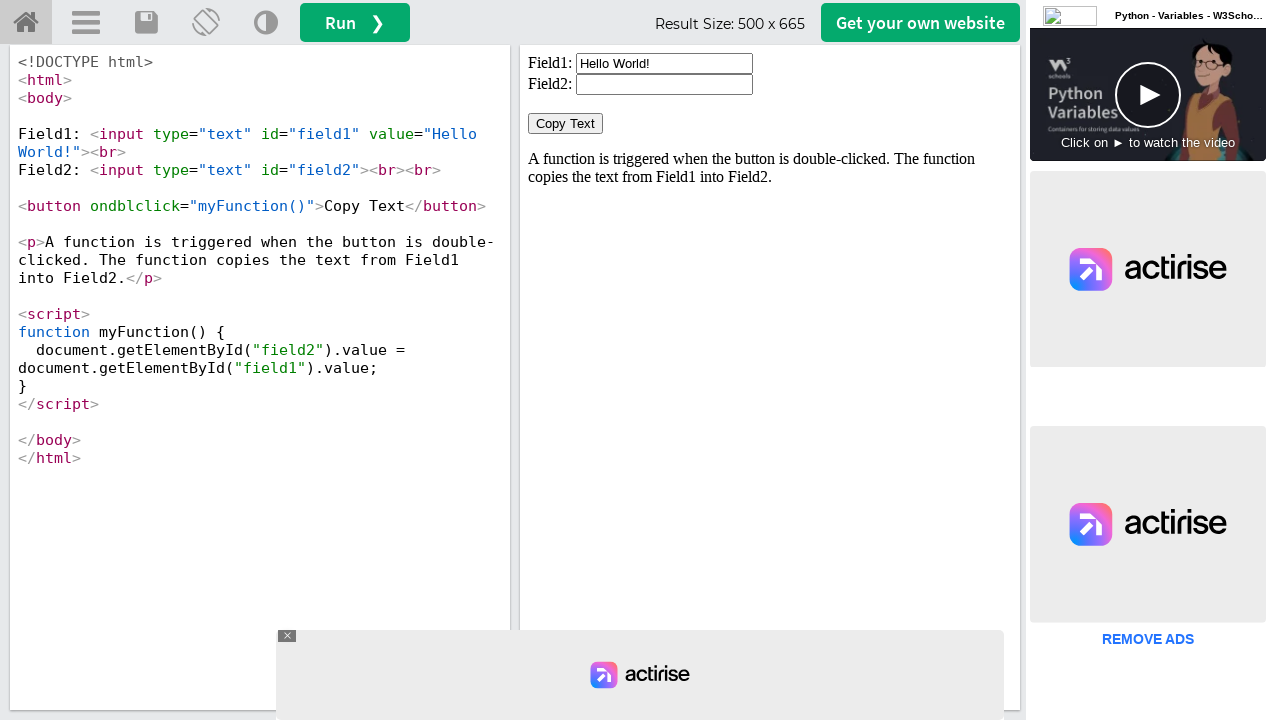

Cleared text field input#field1 on iframe#iframeResult >> nth=0 >> internal:control=enter-frame >> input#field1
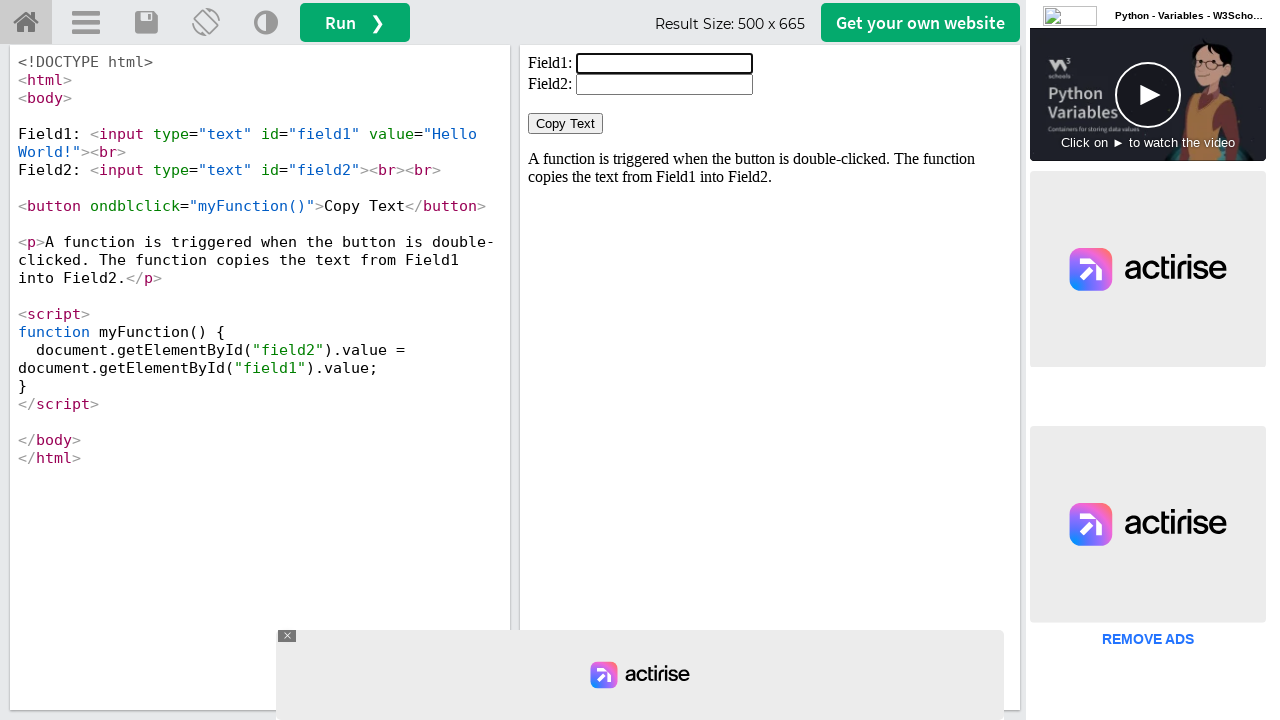

Filled text field with 'Welcome to selenium' on iframe#iframeResult >> nth=0 >> internal:control=enter-frame >> input#field1
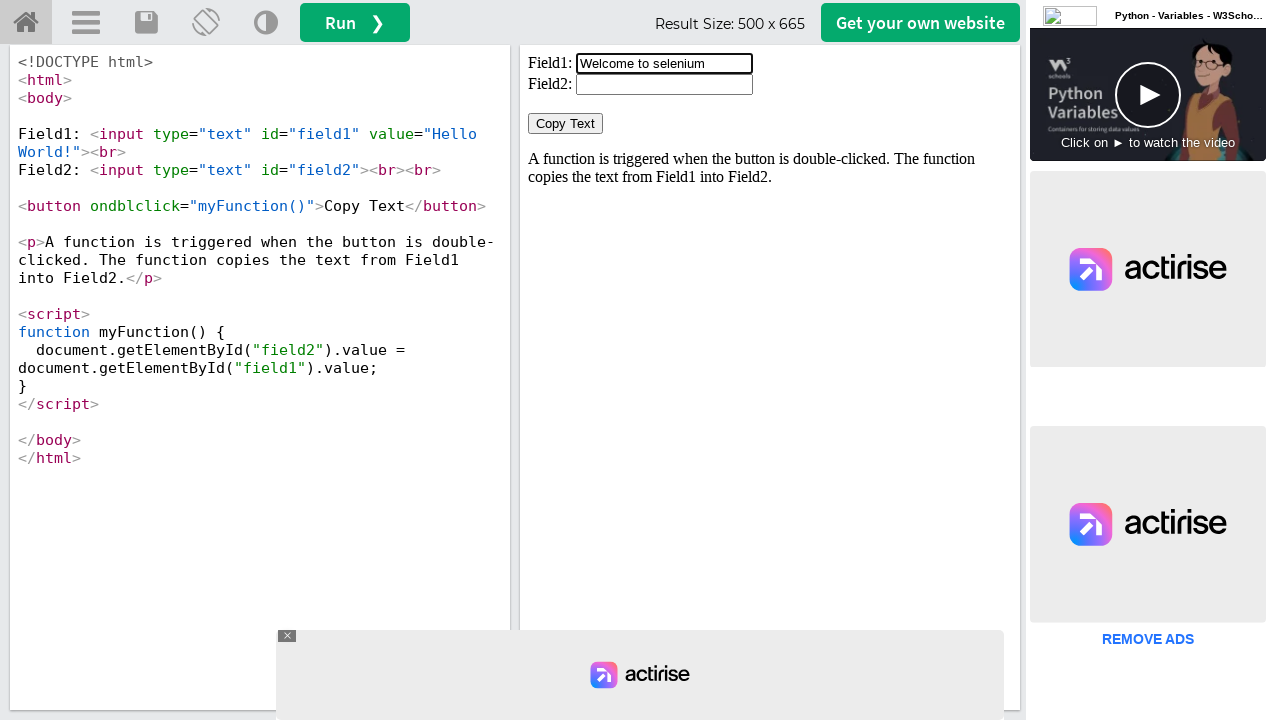

Double-clicked 'Copy Text' button to copy text at (566, 124) on iframe#iframeResult >> nth=0 >> internal:control=enter-frame >> button:has-text(
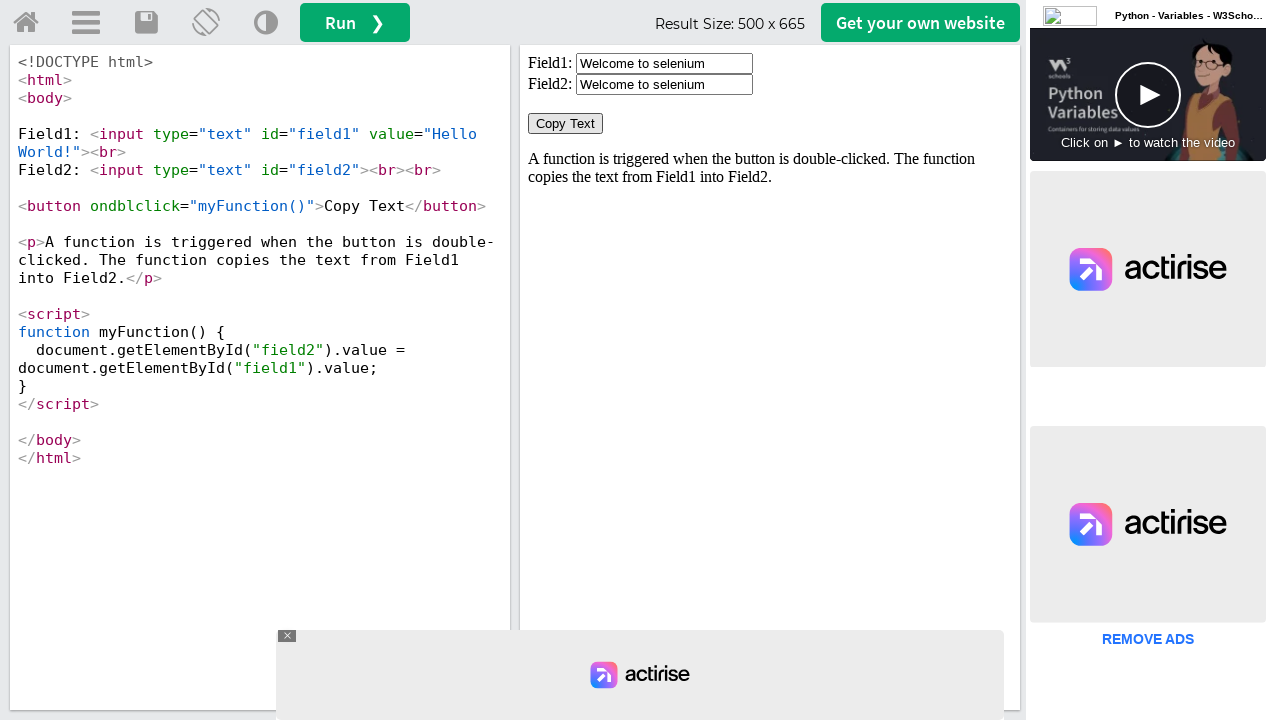

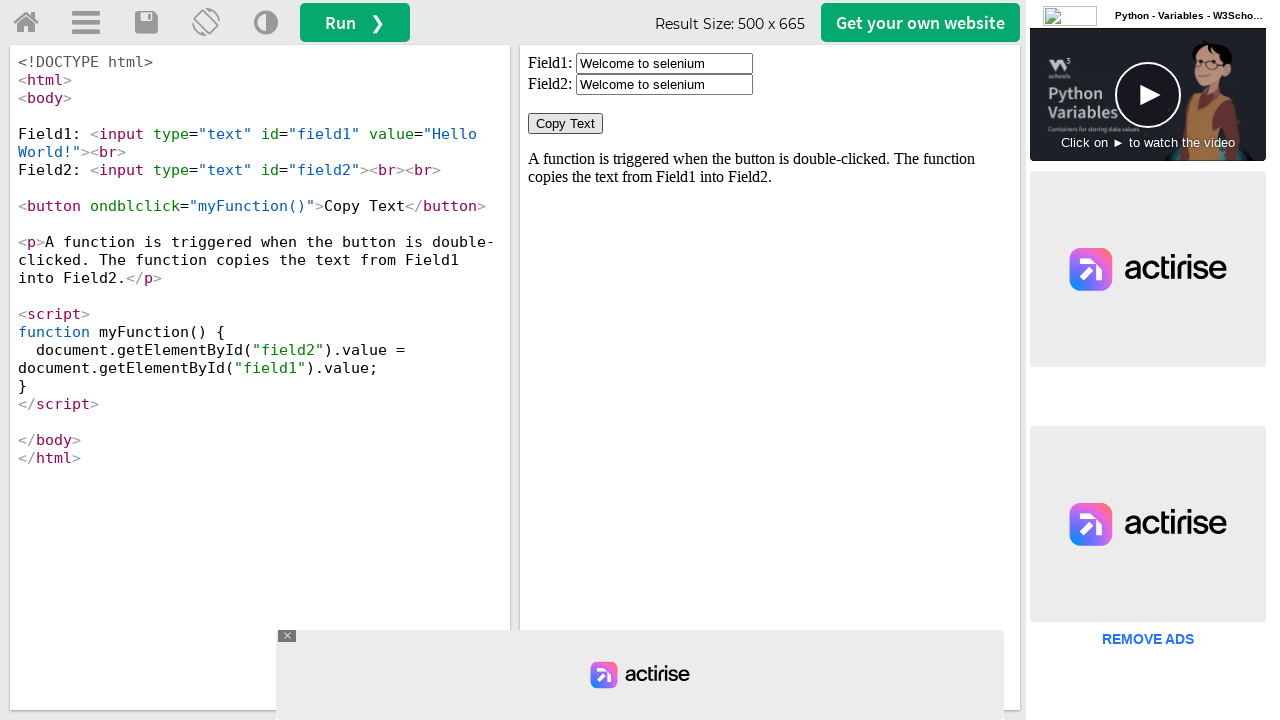